Tests tooltip functionality by hovering over a button and verifying the tooltip text appears with the correct message.

Starting URL: https://demoqa.com/tool-tips/

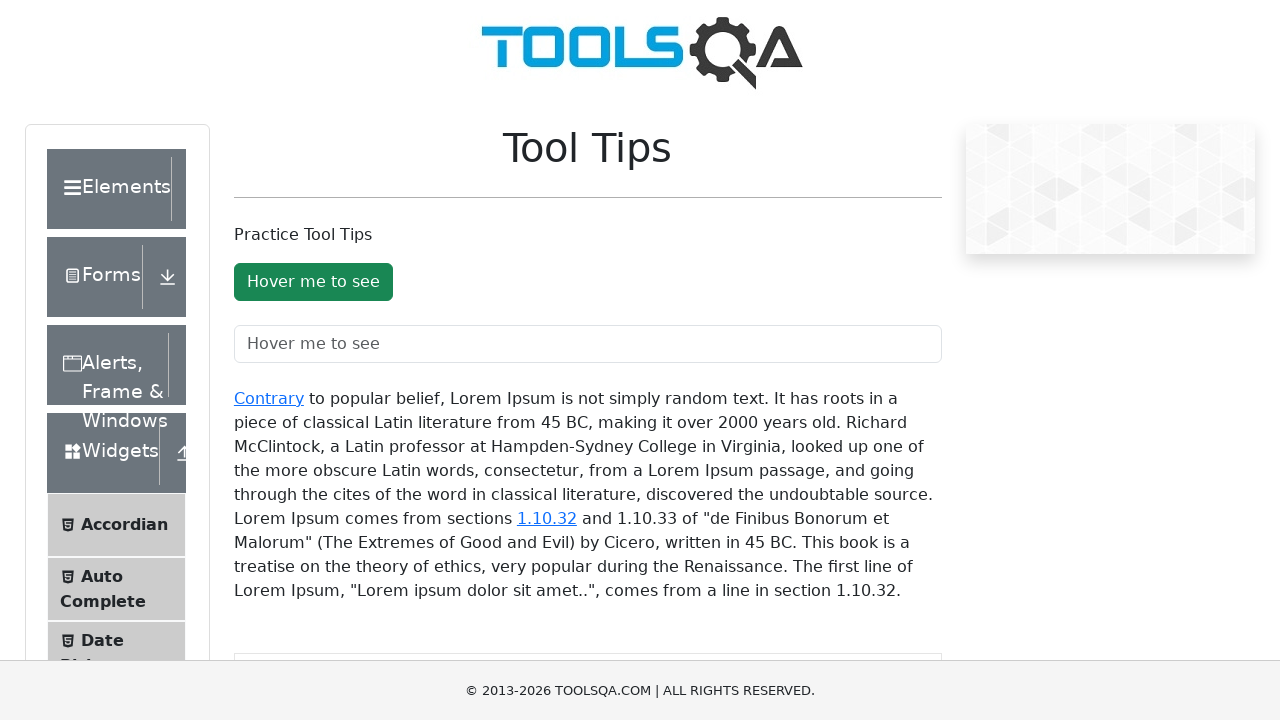

Located the tooltip button element
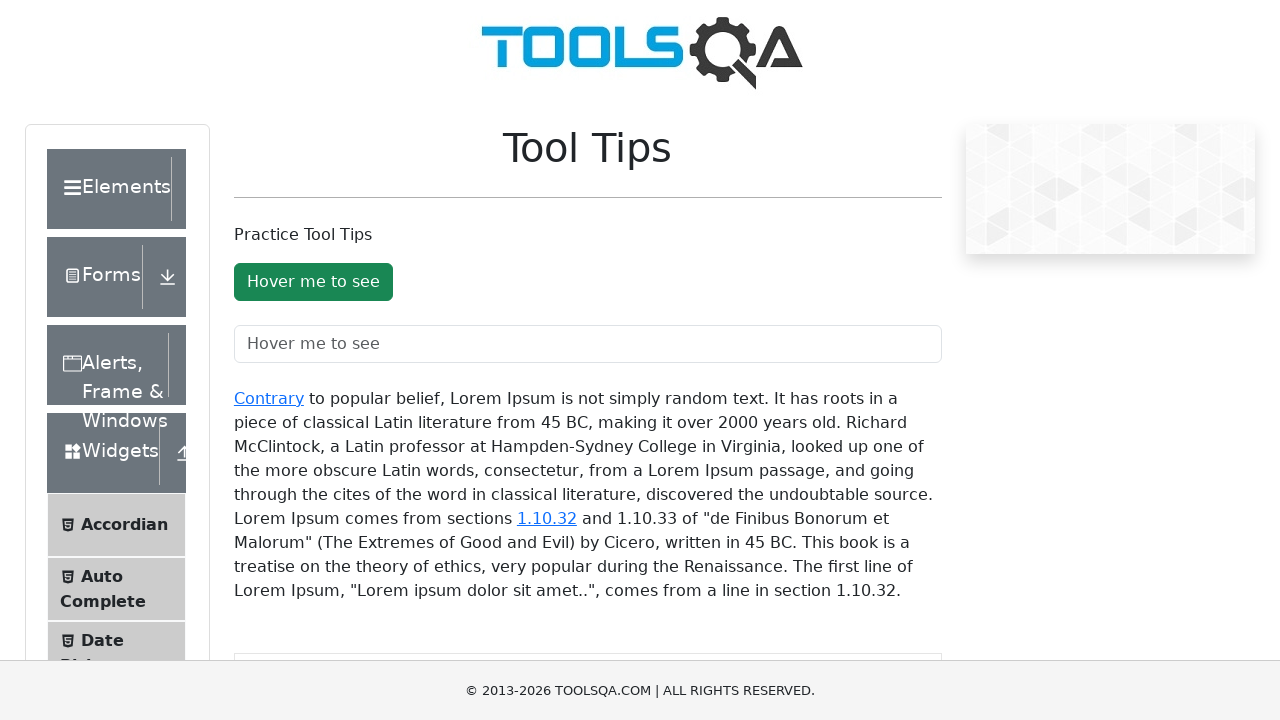

Hovered over the button to trigger tooltip at (313, 282) on #toolTipButton
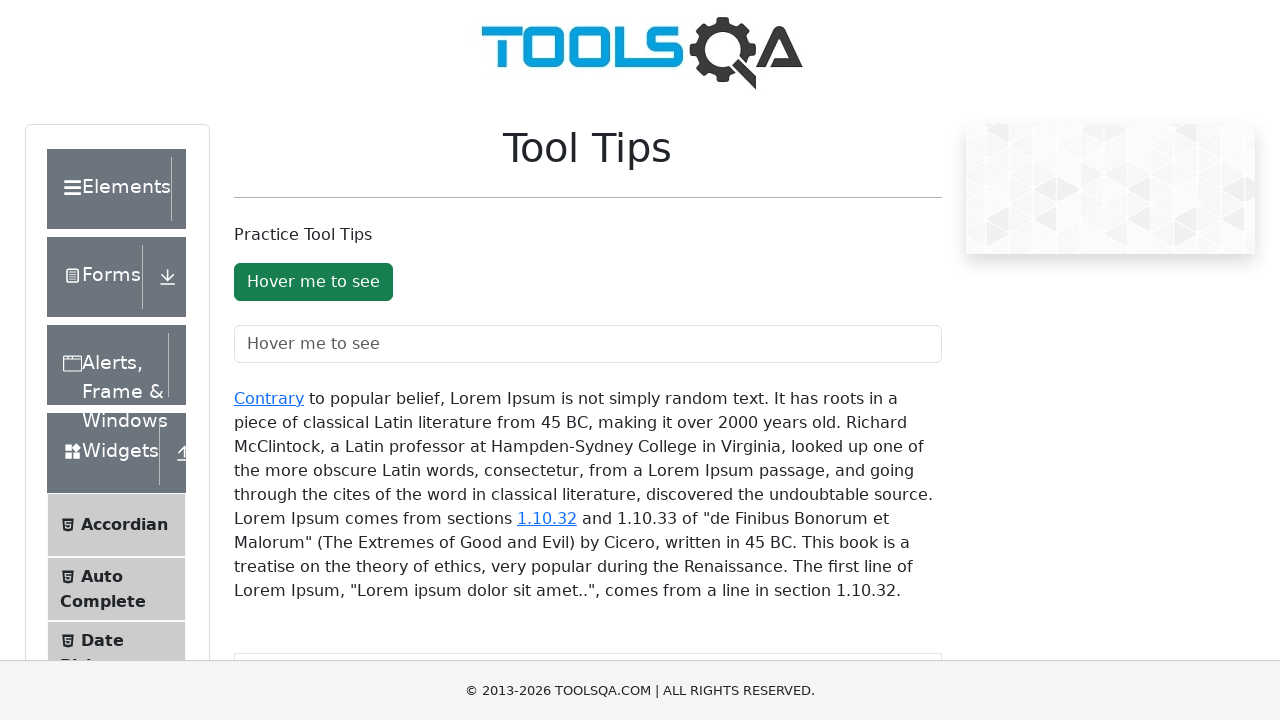

Tooltip element became visible after hovering
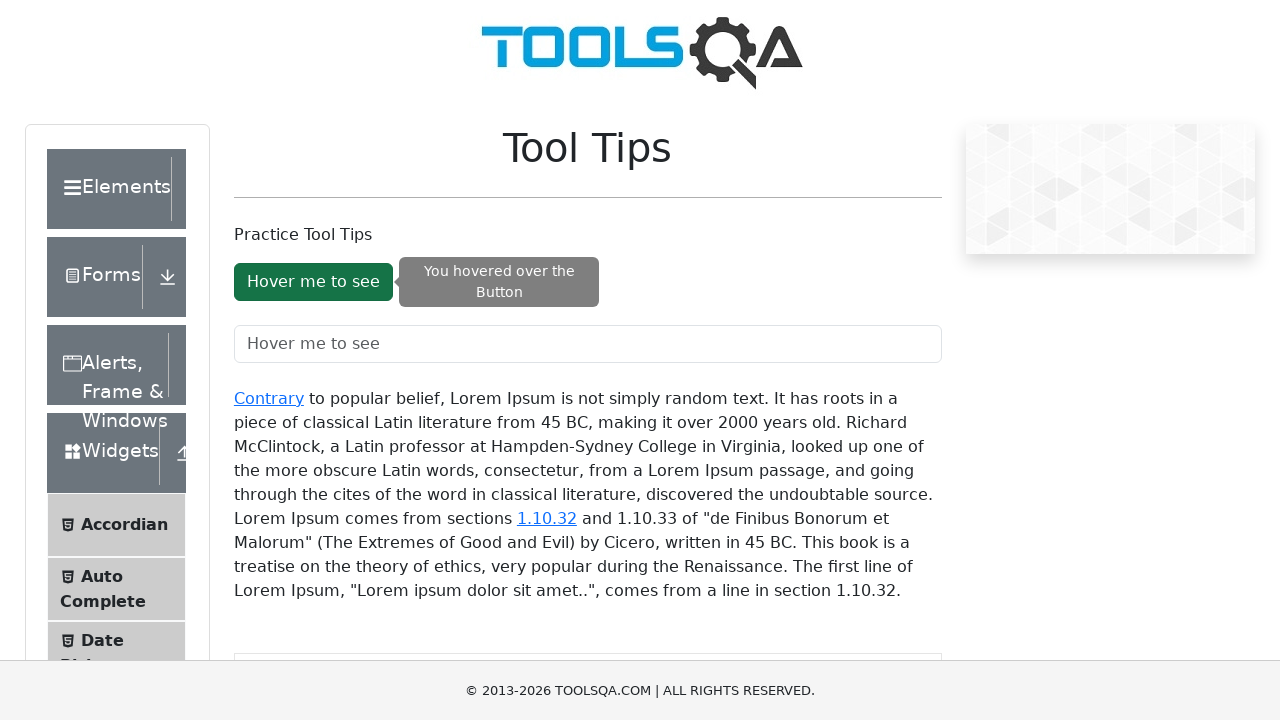

Retrieved tooltip text content
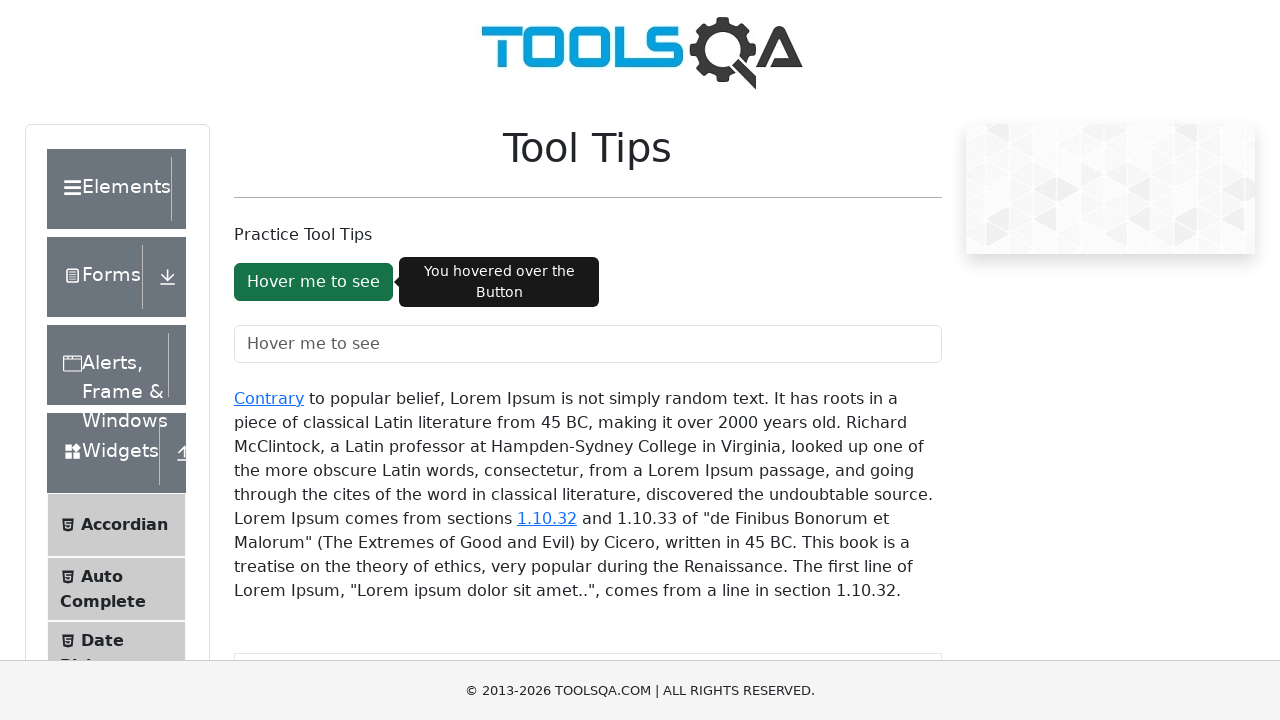

Verified tooltip text matches expected message 'You hovered over the Button'
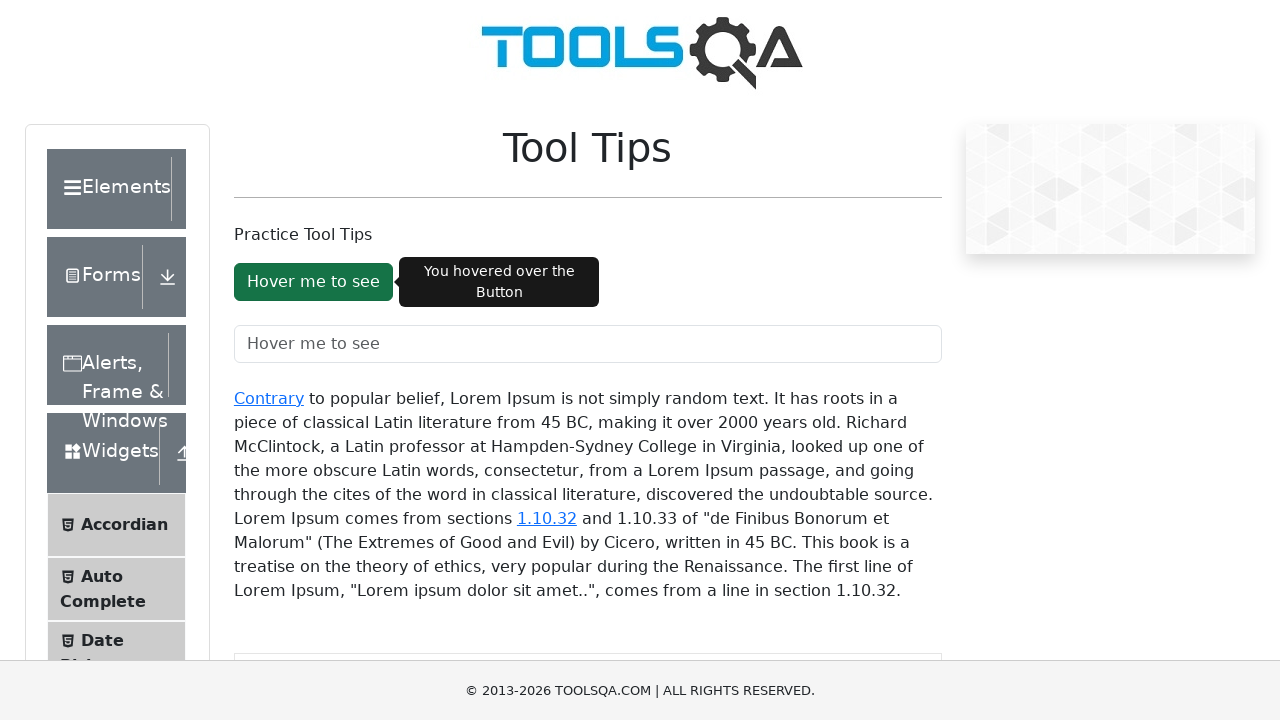

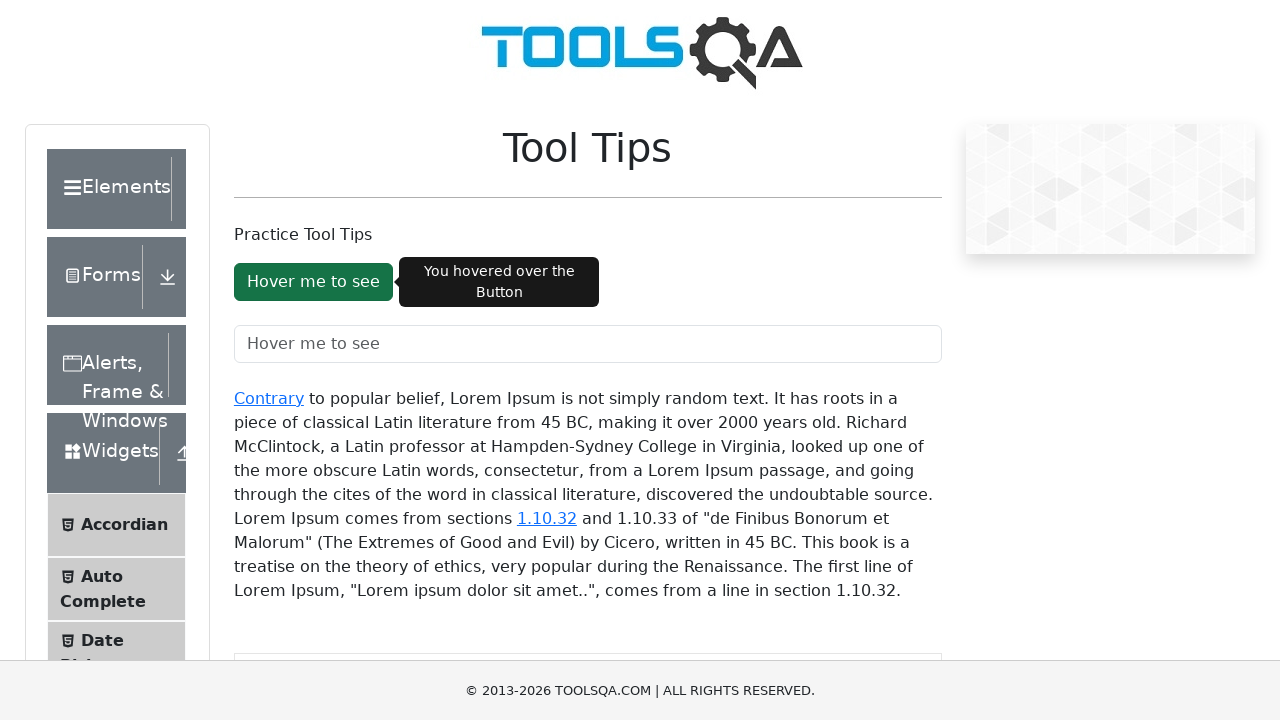